Tests finding a link by computed text (based on mathematical calculation), clicking it, then filling out a form with personal information (first name, last name, city, country) and submitting it.

Starting URL: http://suninjuly.github.io/find_link_text

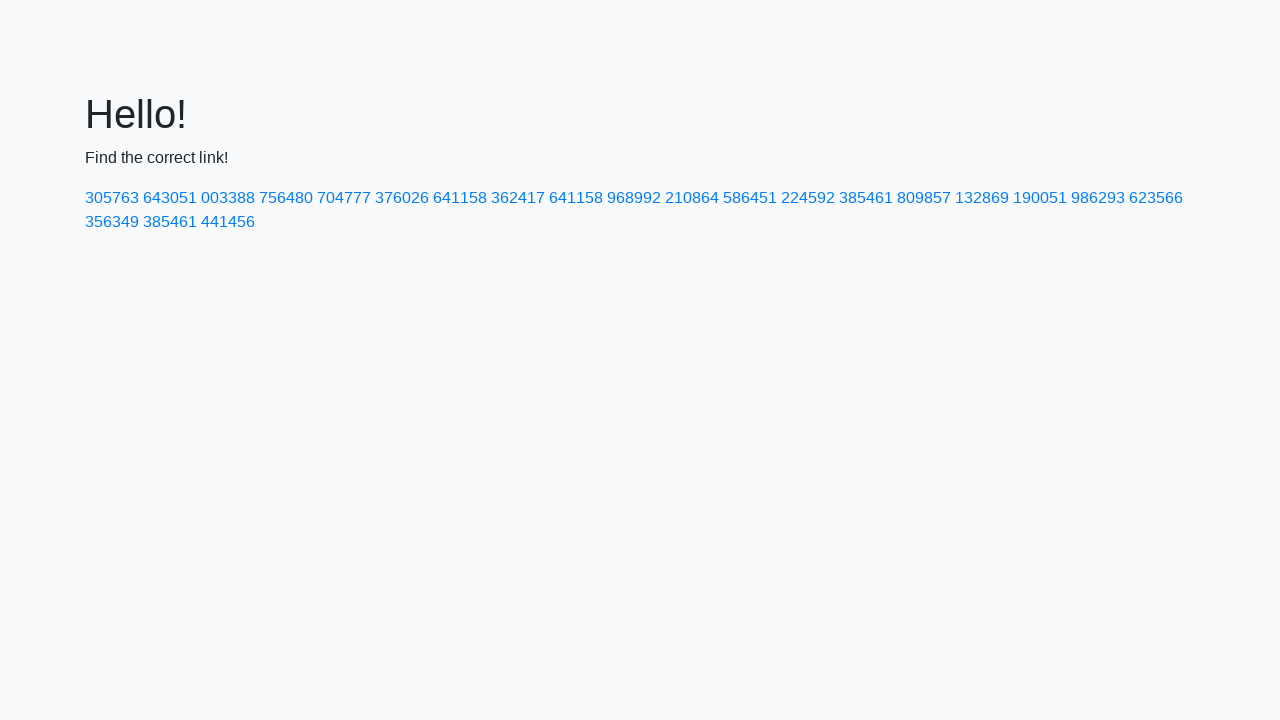

Clicked link with computed text '224592' at (808, 198) on text=224592
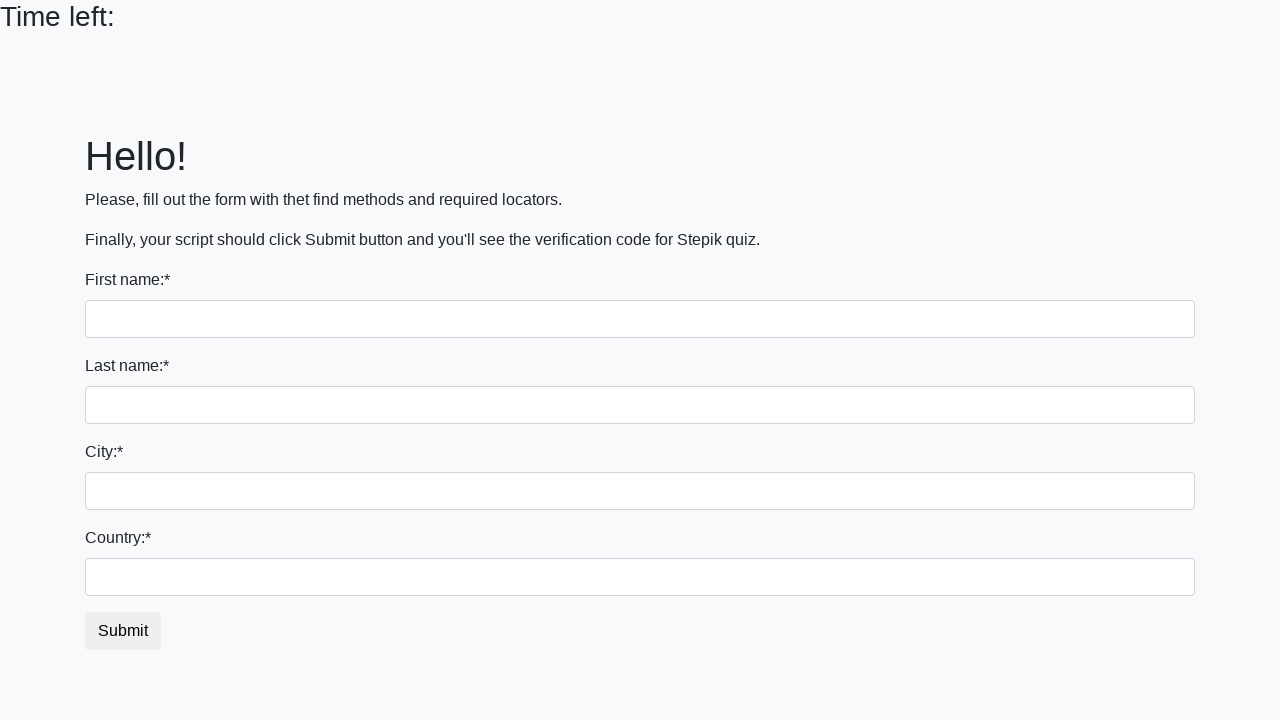

Filled first name field with 'Ivan' on input:first-of-type
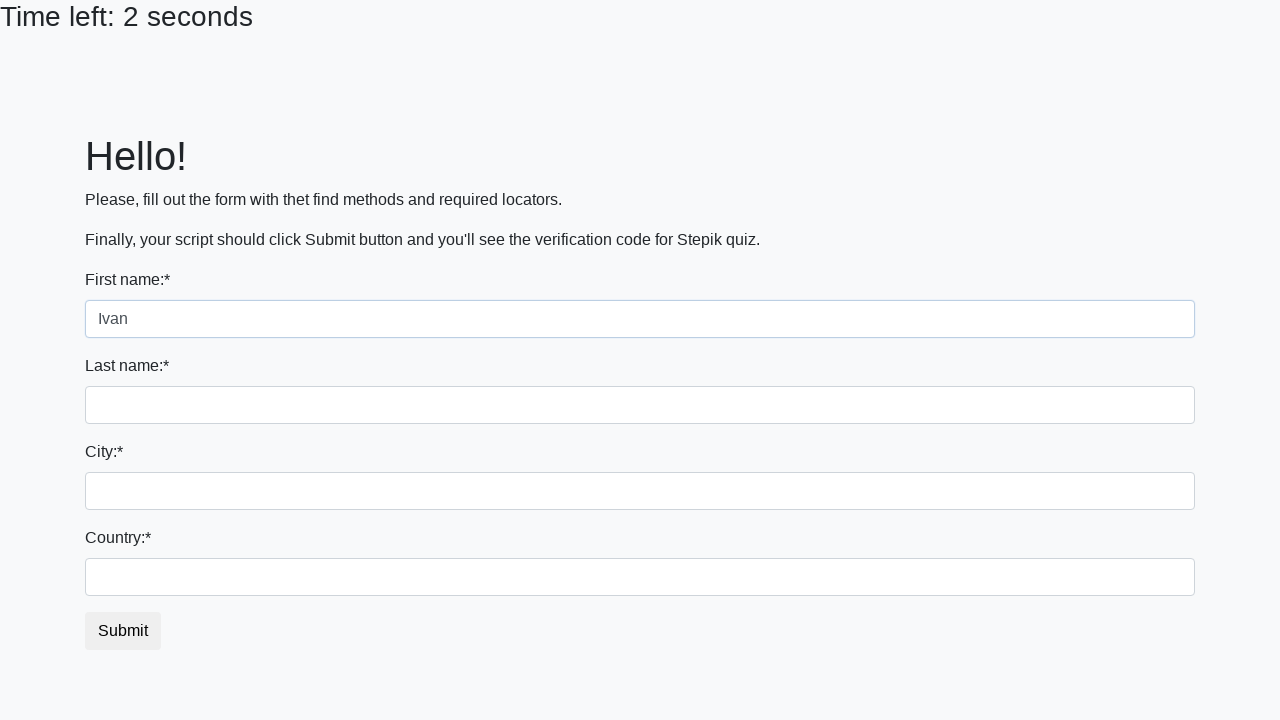

Filled last name field with 'Petrov' on input[name='last_name']
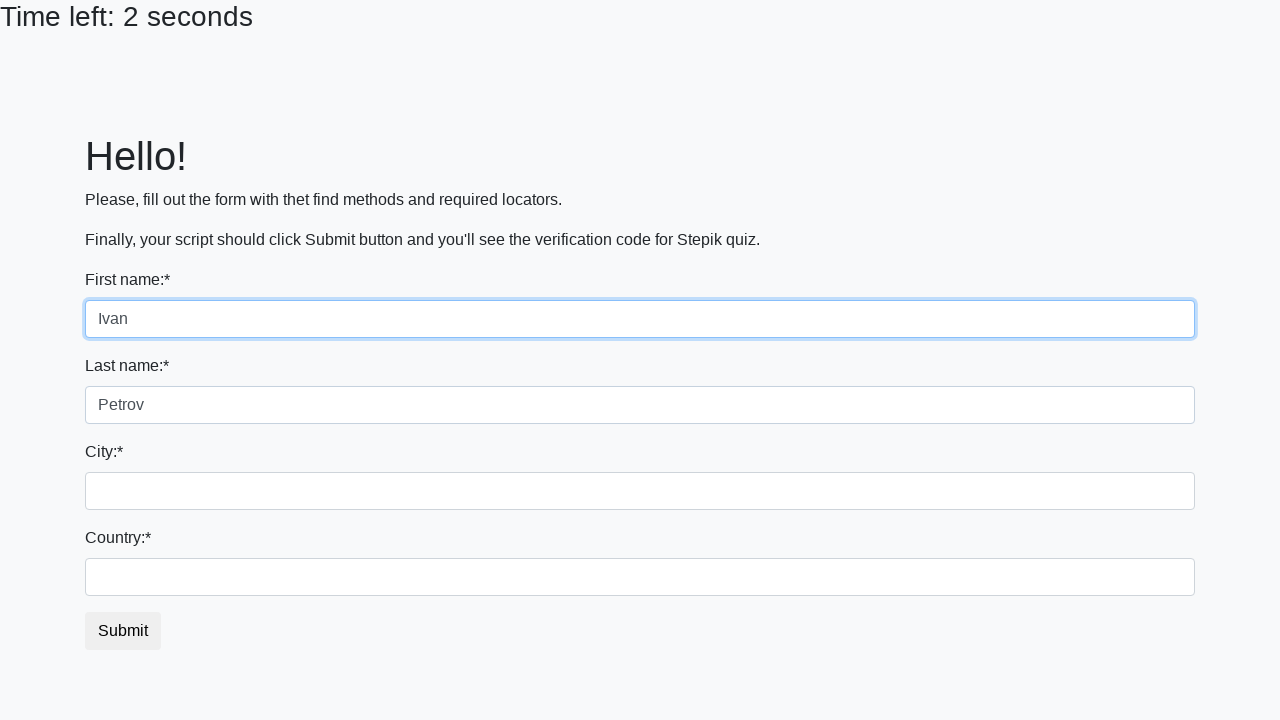

Filled city field with 'Smolensk' on .city
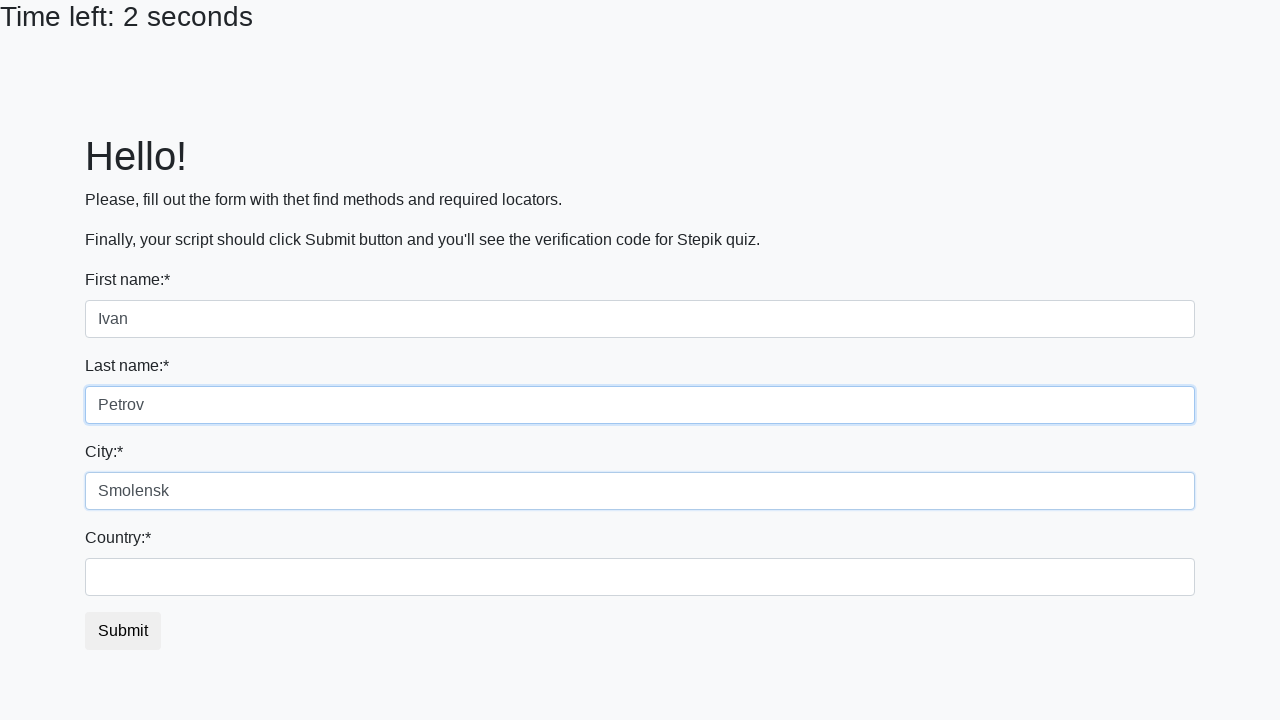

Filled country field with 'Russia' on #country
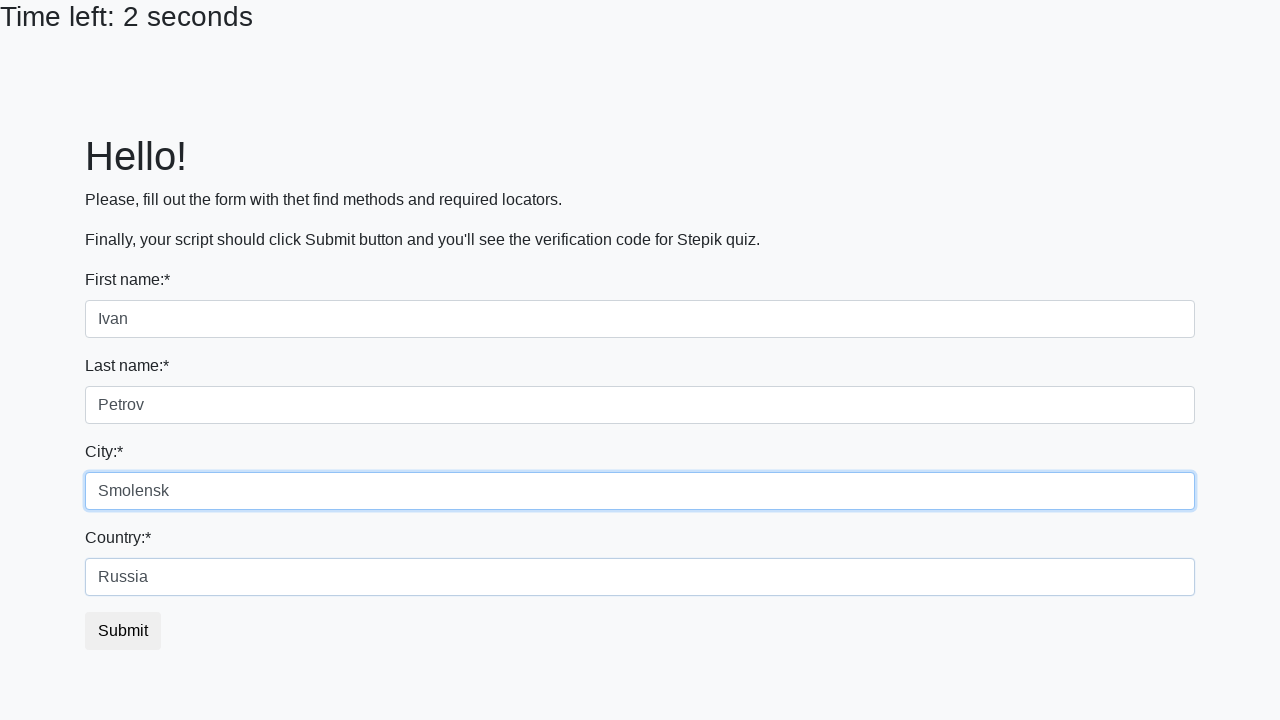

Clicked submit button to complete form submission at (123, 631) on button.btn
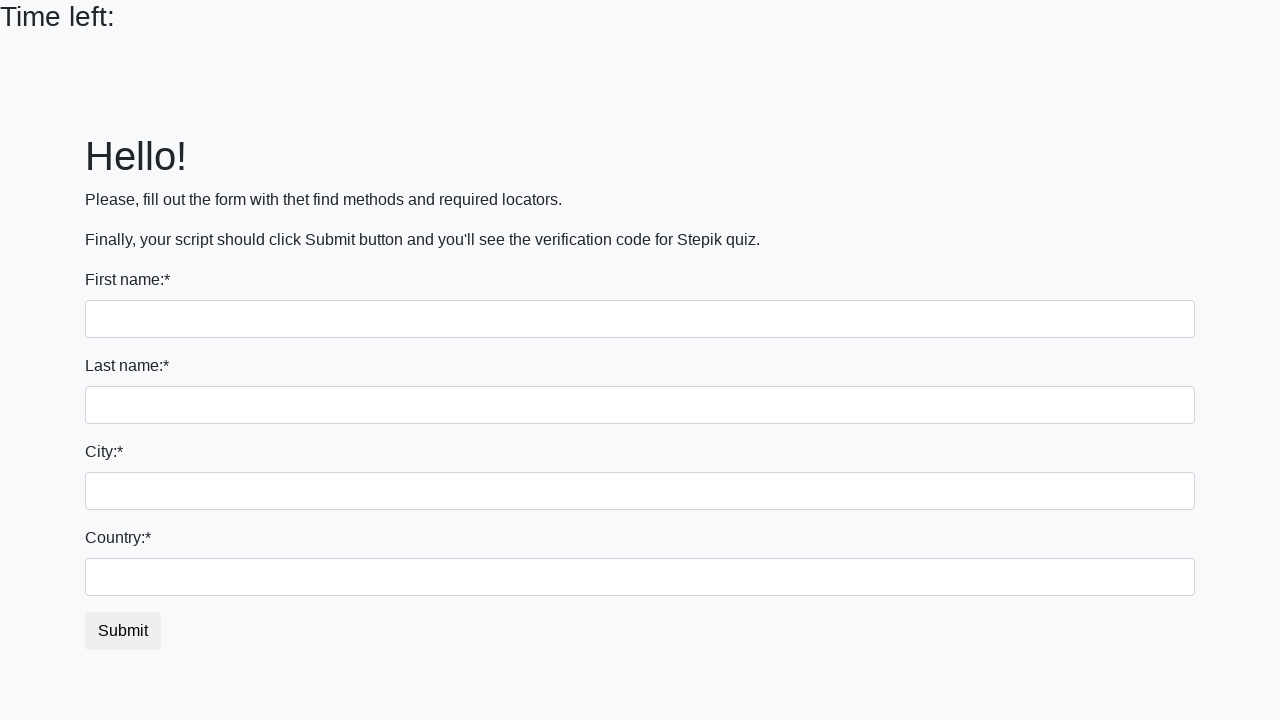

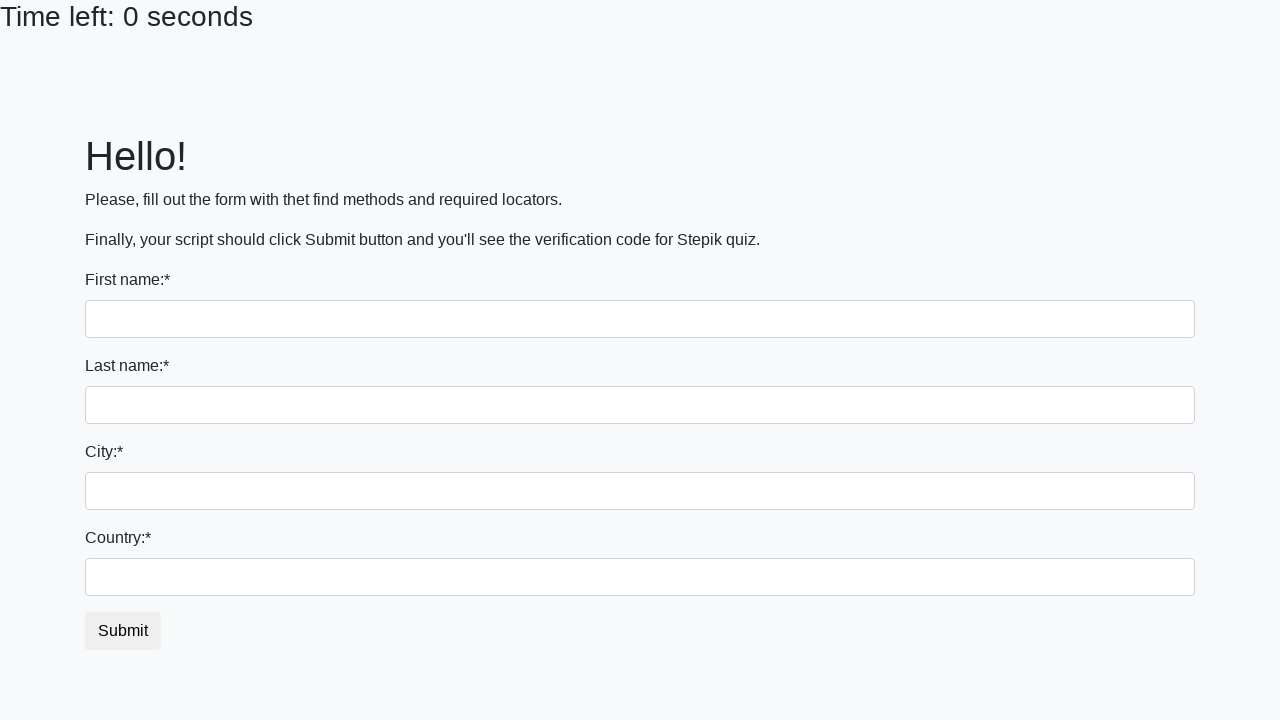